Tests JavaScript confirm dialog by triggering it and dismissing (clicking Cancel)

Starting URL: http://the-internet.herokuapp.com/javascript_alerts

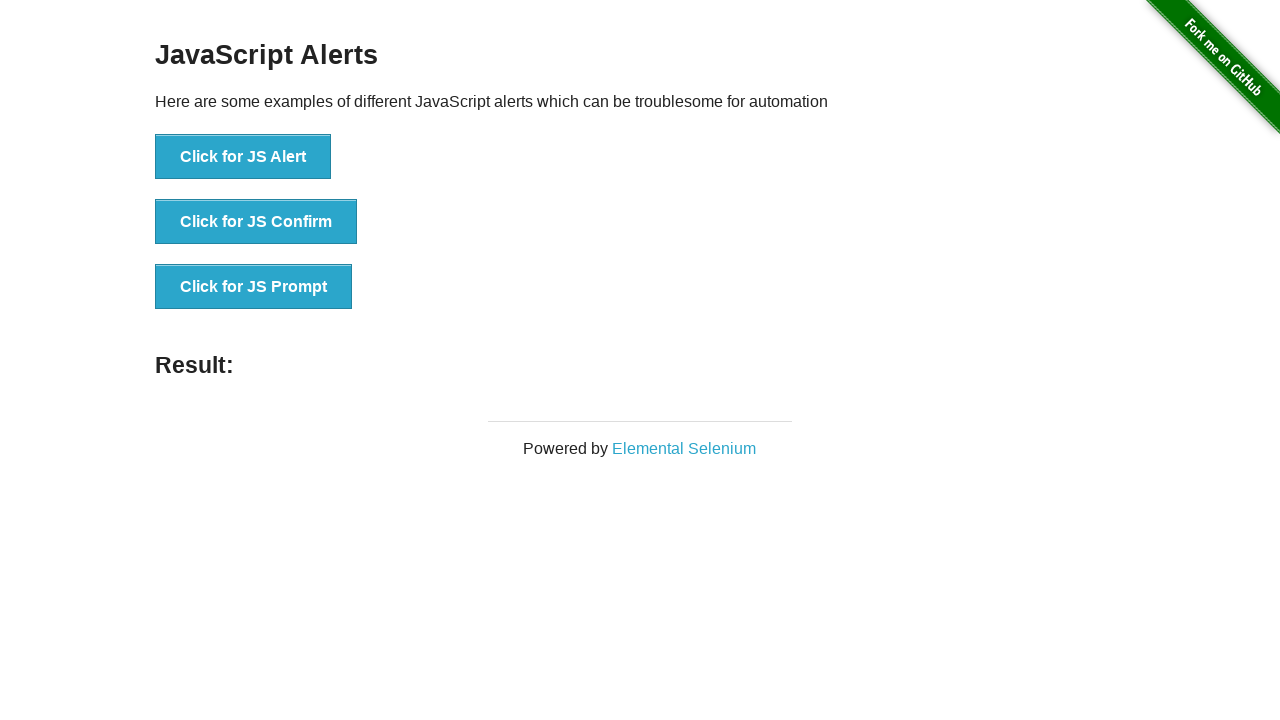

Set up dialog handler to dismiss confirm dialog
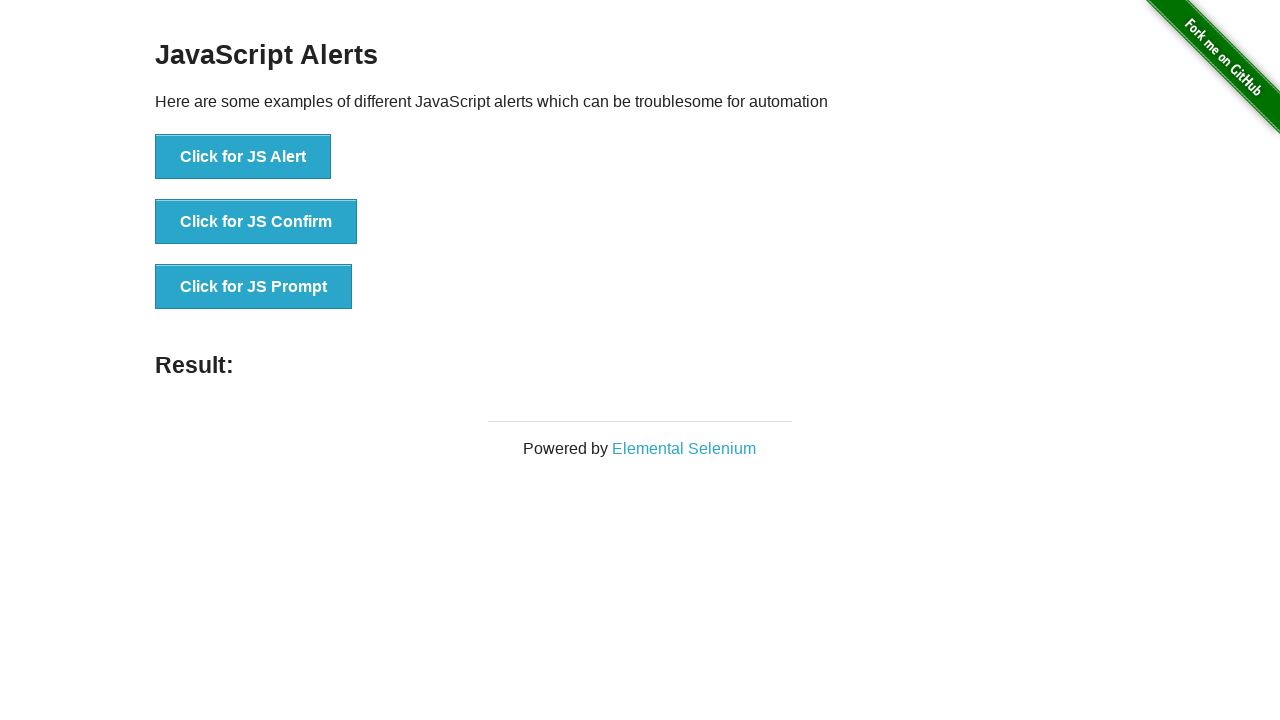

Clicked button to trigger JavaScript confirm dialog at (256, 222) on xpath=//button[@onclick='jsConfirm()']
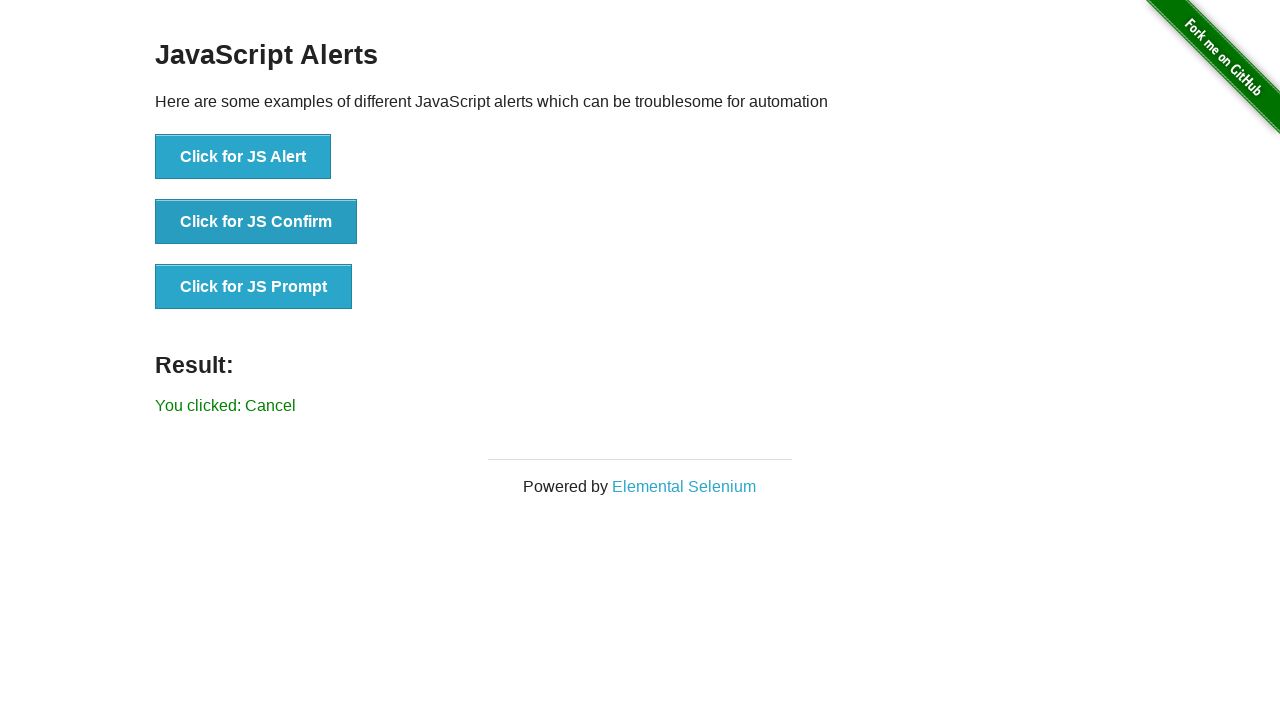

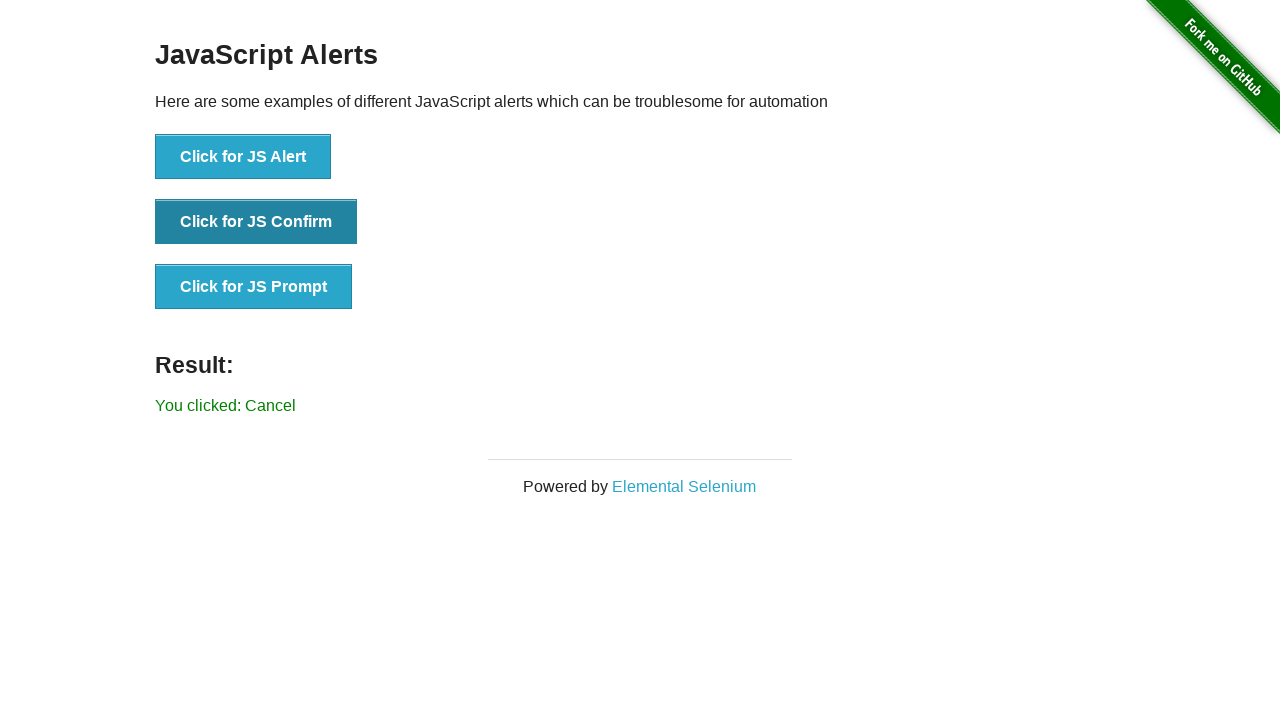